Tests JavaScript scroll functionality by navigating to a webpage and scrolling to a specific element containing the text 'executeScript'

Starting URL: http://www.guru99.com/execute-javascript-selenium-webdriver.html

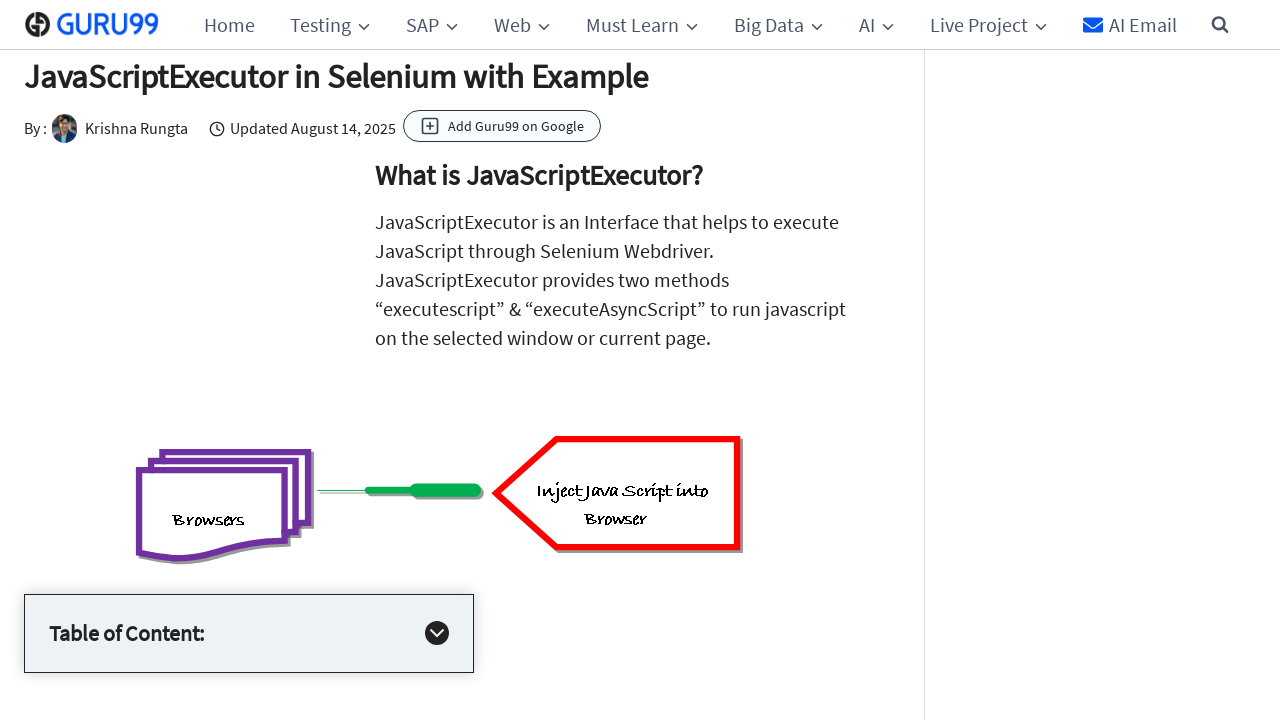

Navigated to Guru99 JavaScript execution page
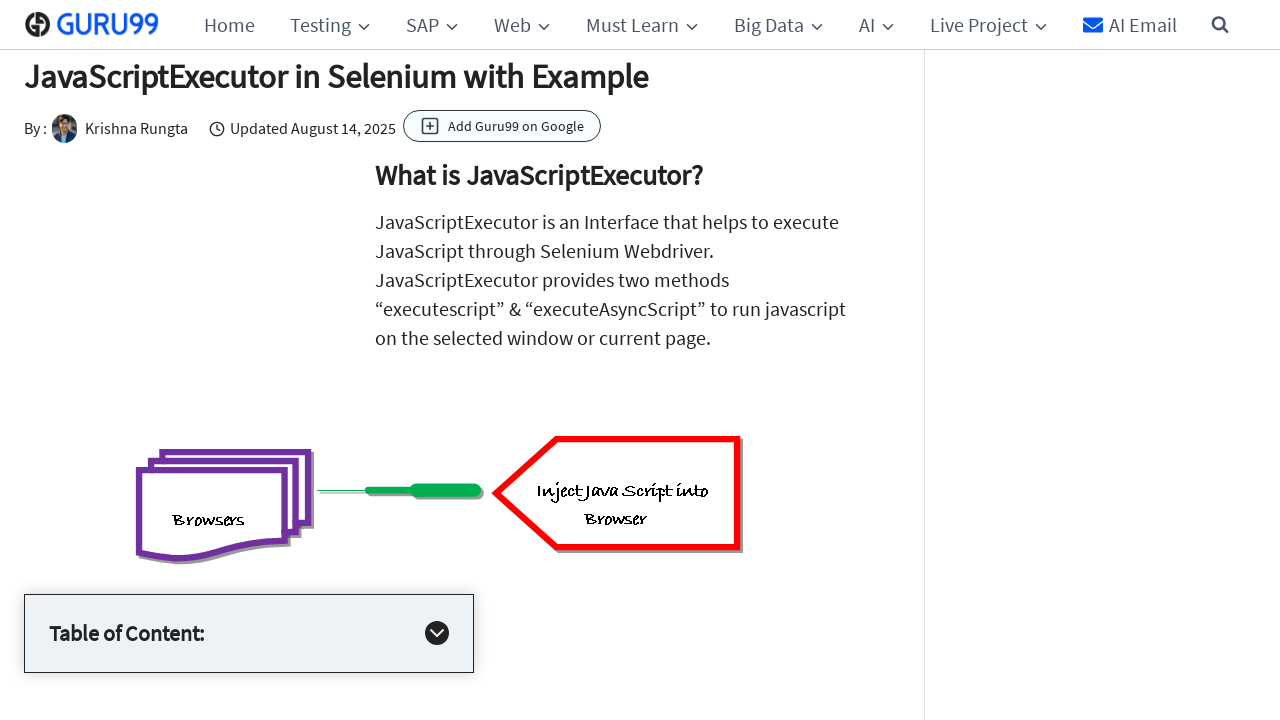

Located element containing text 'executeScript'
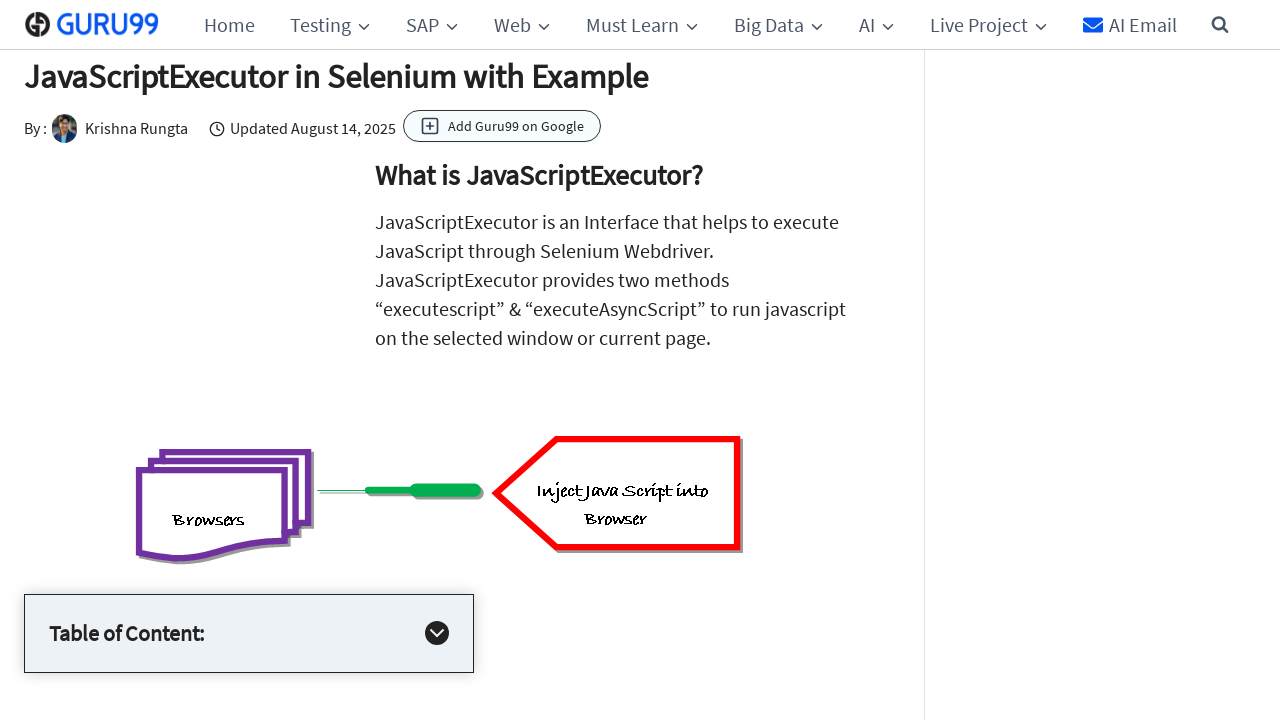

Scrolled element with text 'executeScript' into view
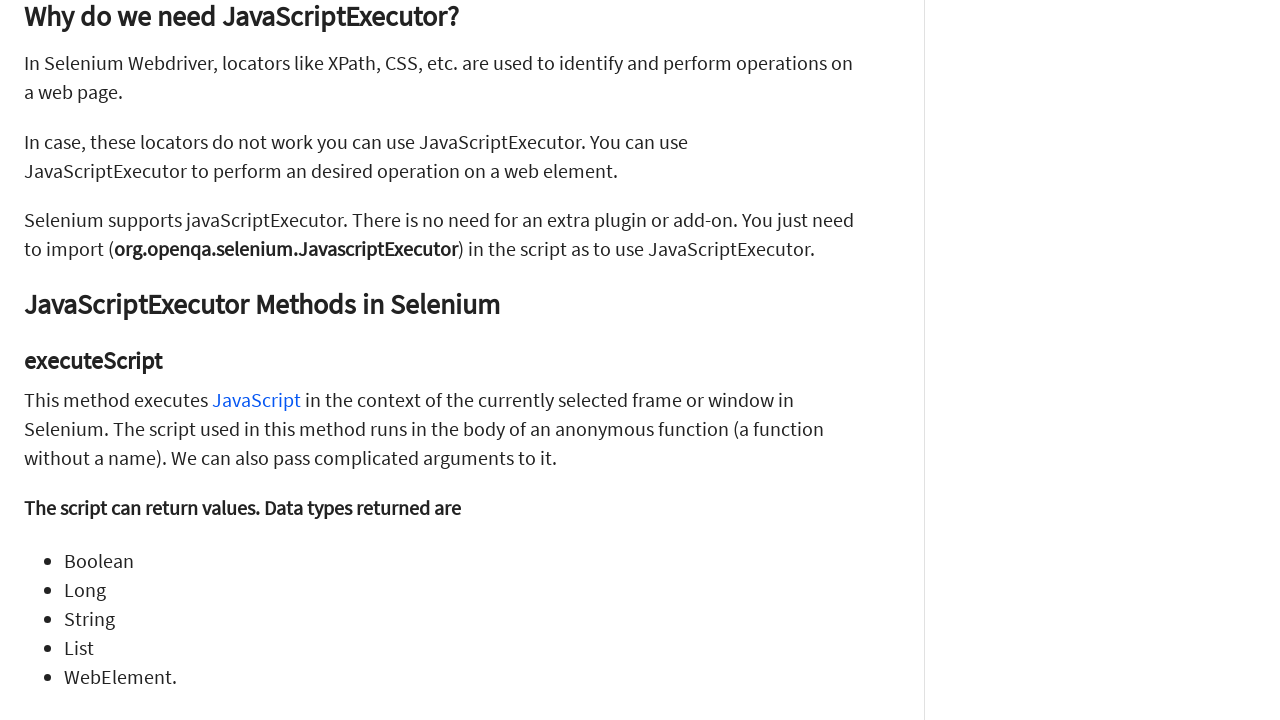

Waited 500ms for scroll animation to complete
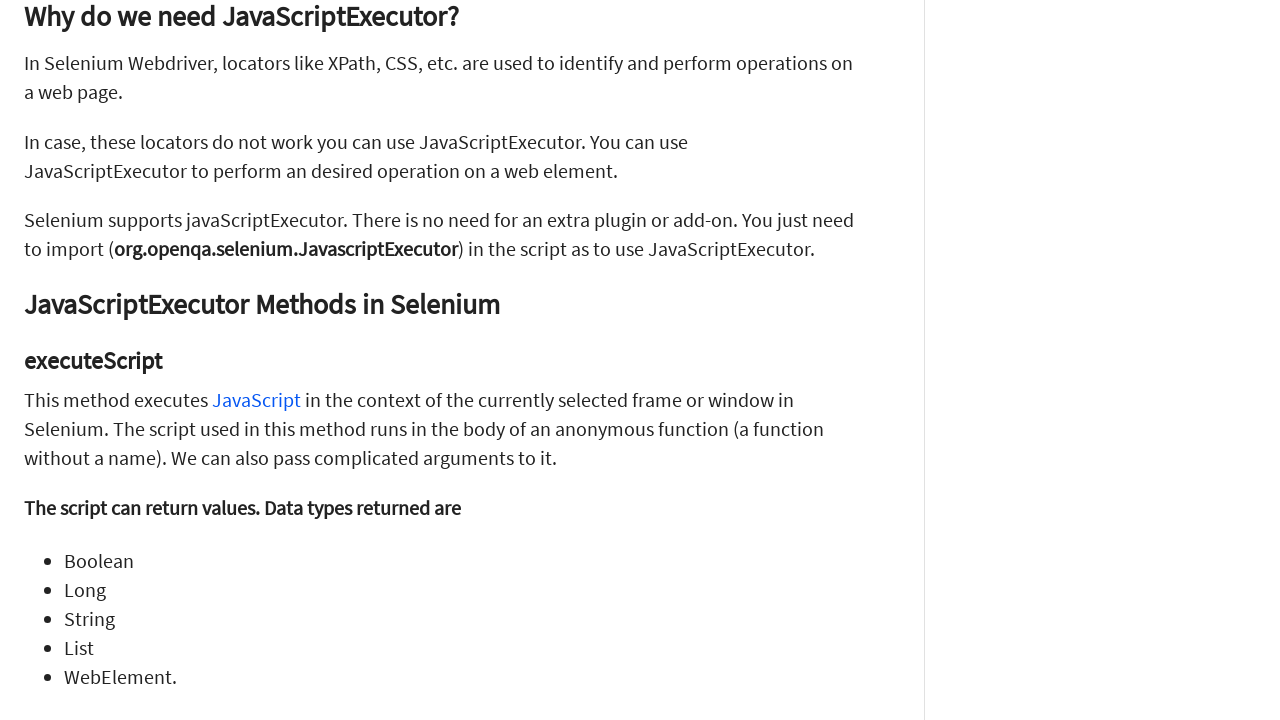

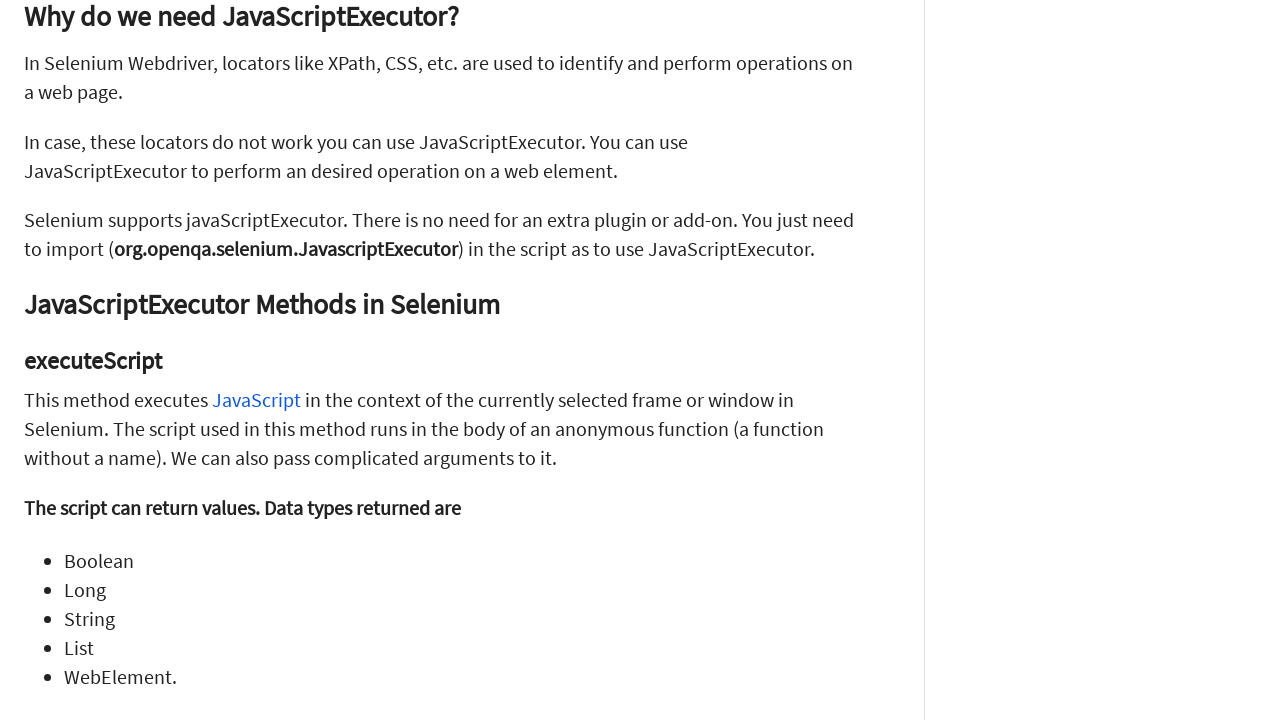